Tests geolocation functionality by setting a fake location (London coordinates), clicking the "Where am I?" button, and verifying the displayed coordinates

Starting URL: https://the-internet.herokuapp.com/geolocation

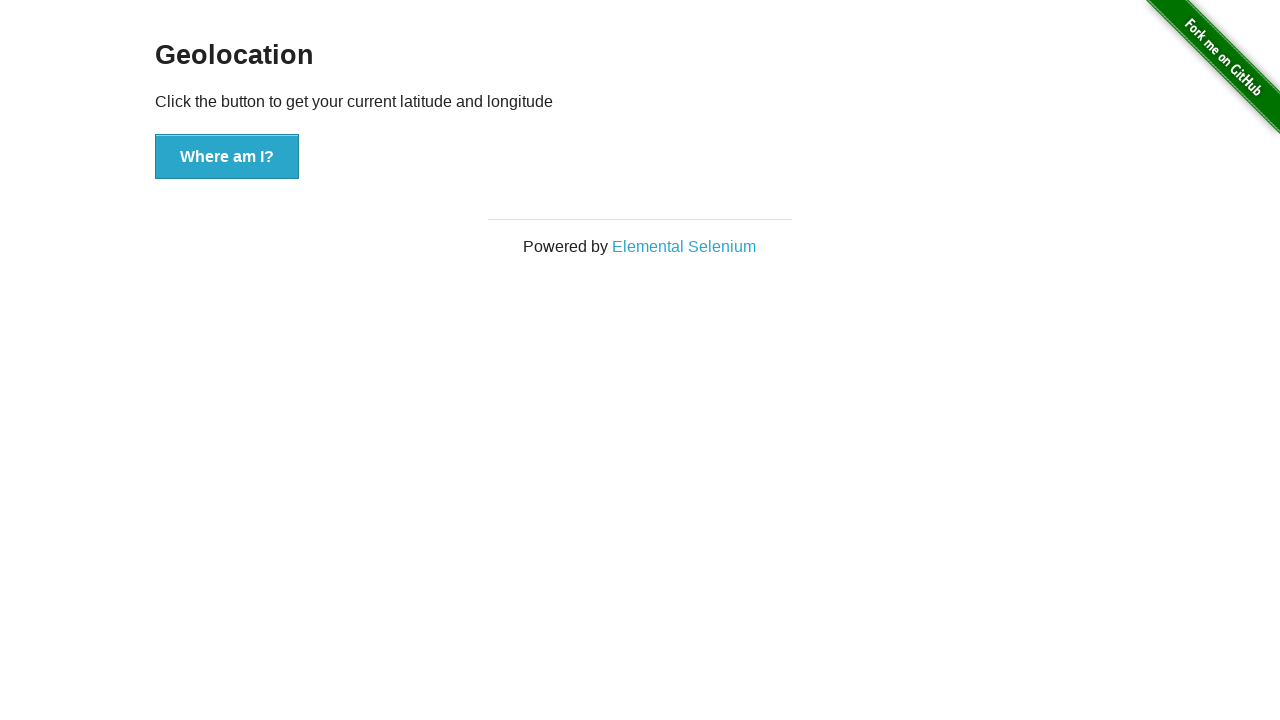

Set fake geolocation to London coordinates (50.507351, -0.127758)
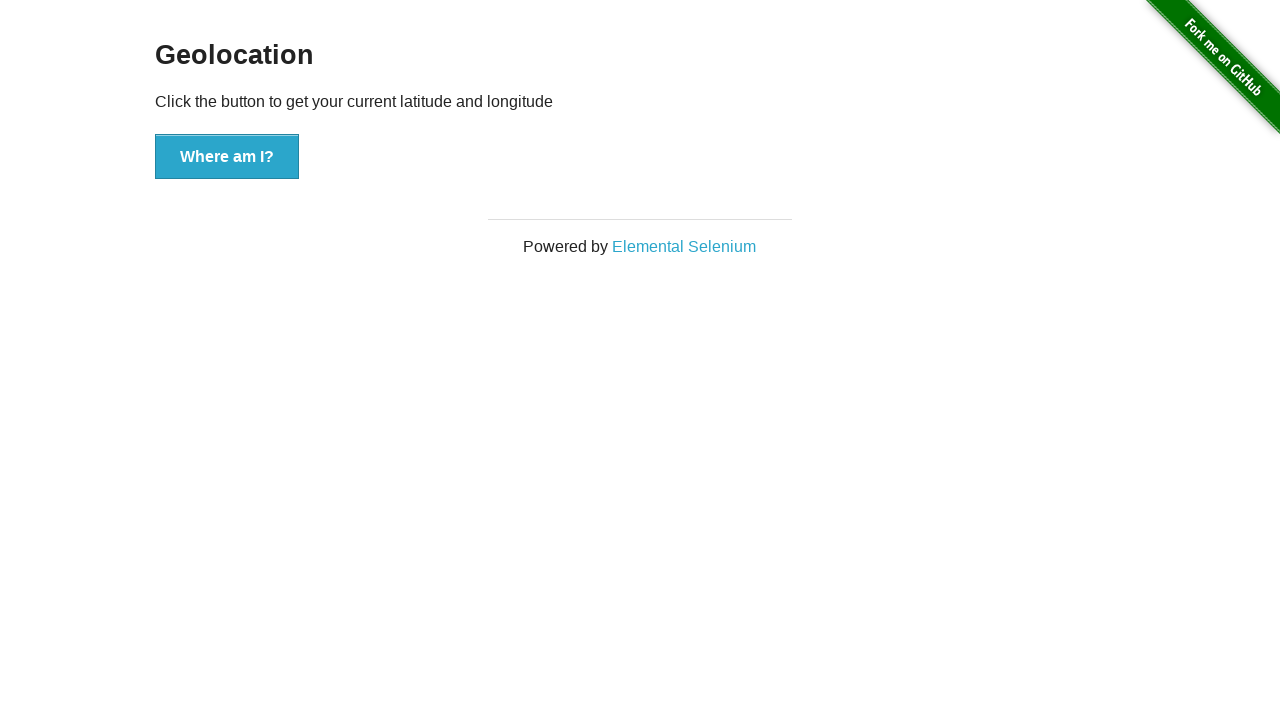

Granted geolocation permission to the page
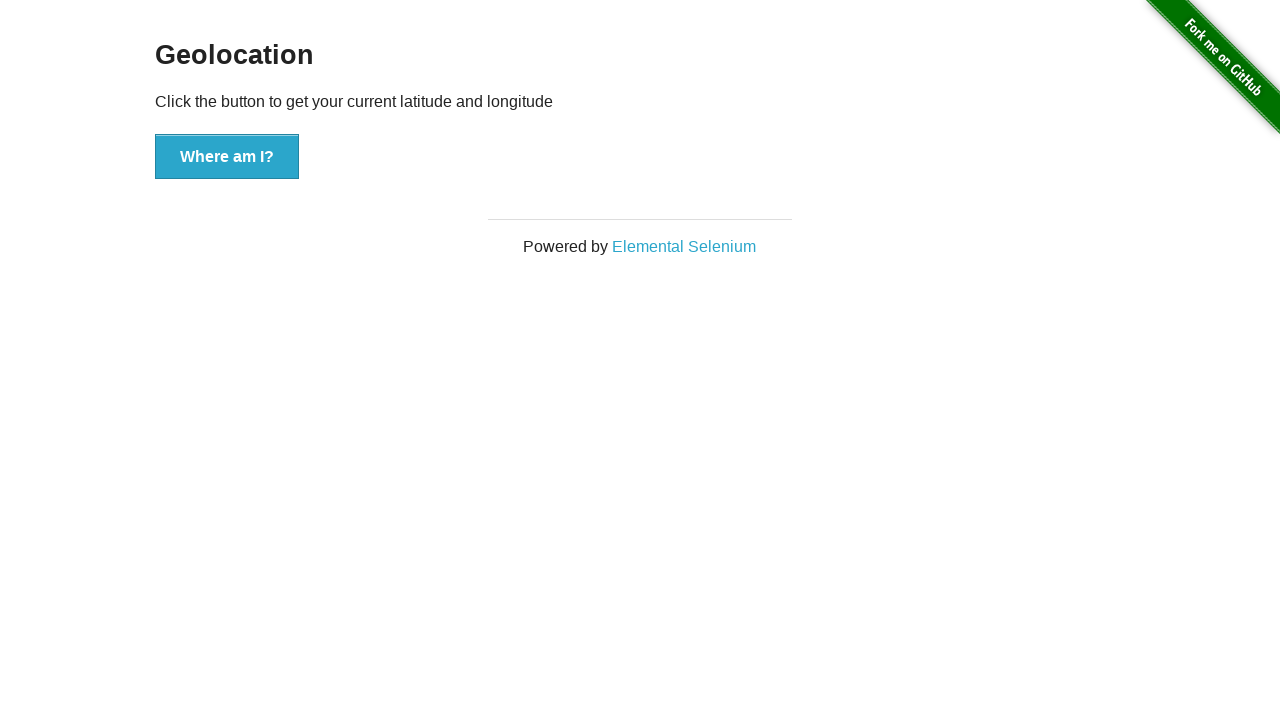

Clicked the 'Where am I?' button at (227, 157) on xpath=//button[.='Where am I?']
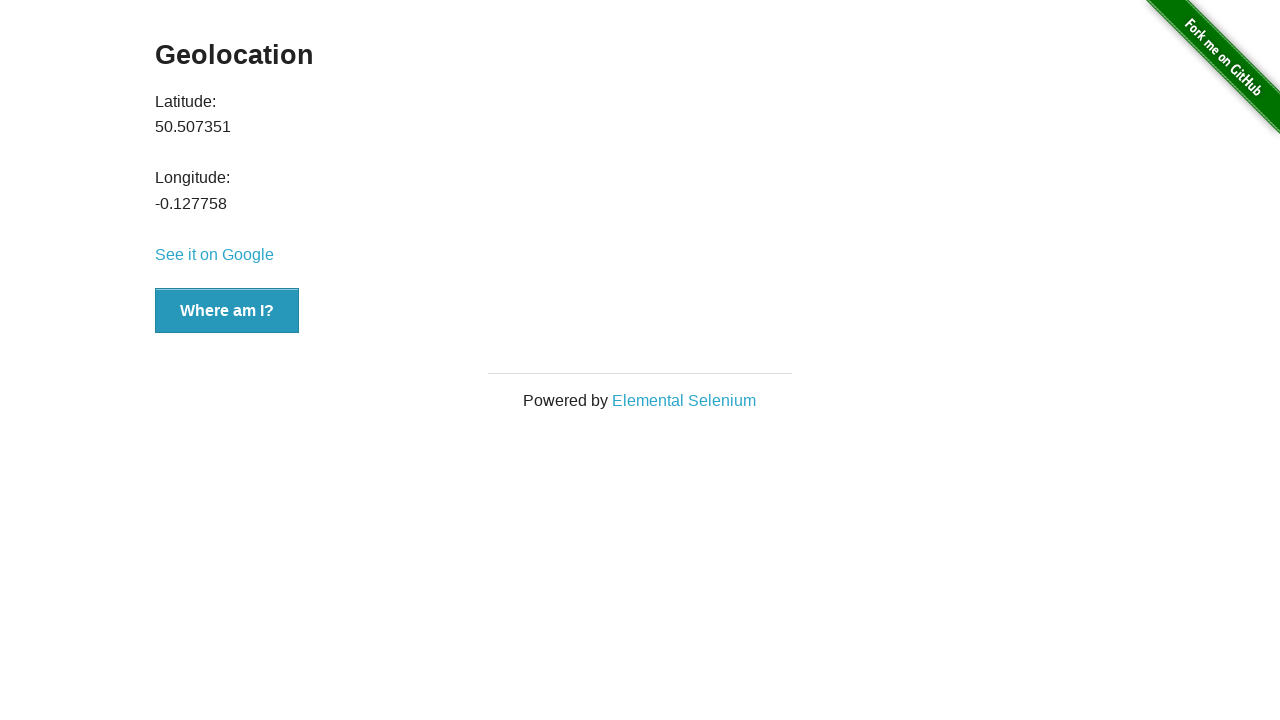

Location latitude value element appeared
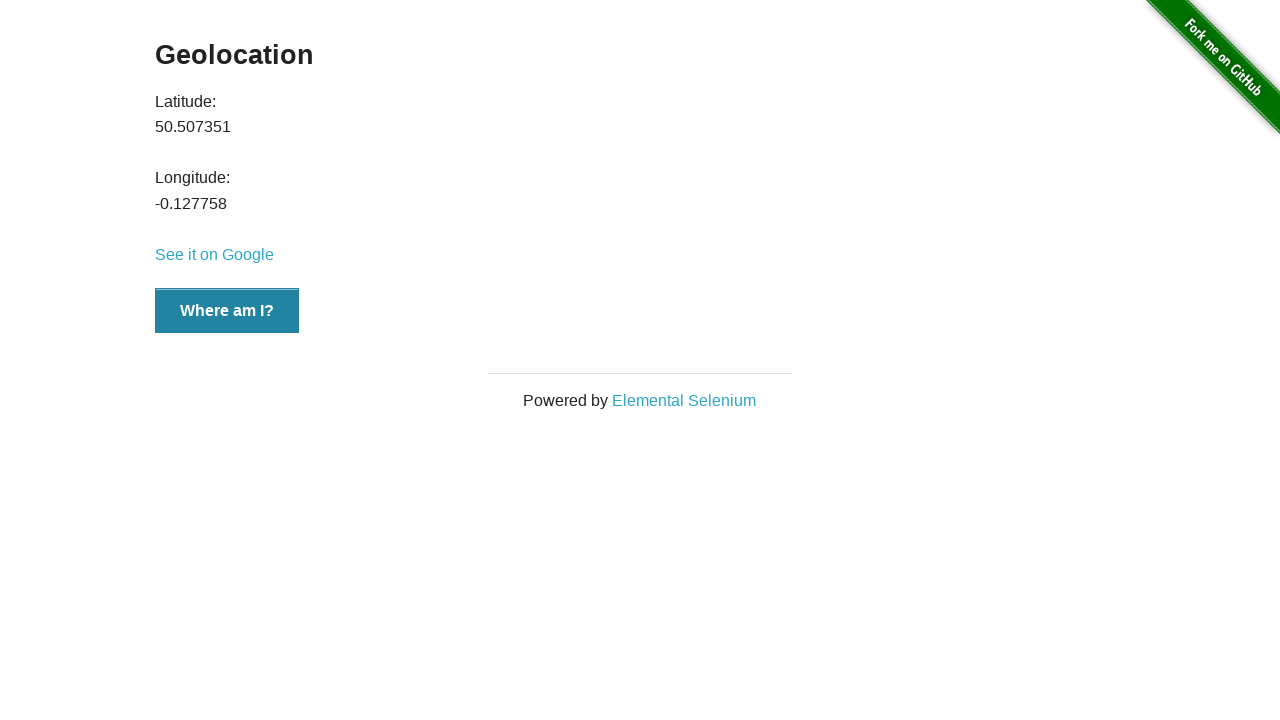

Verified latitude value is 50.507351
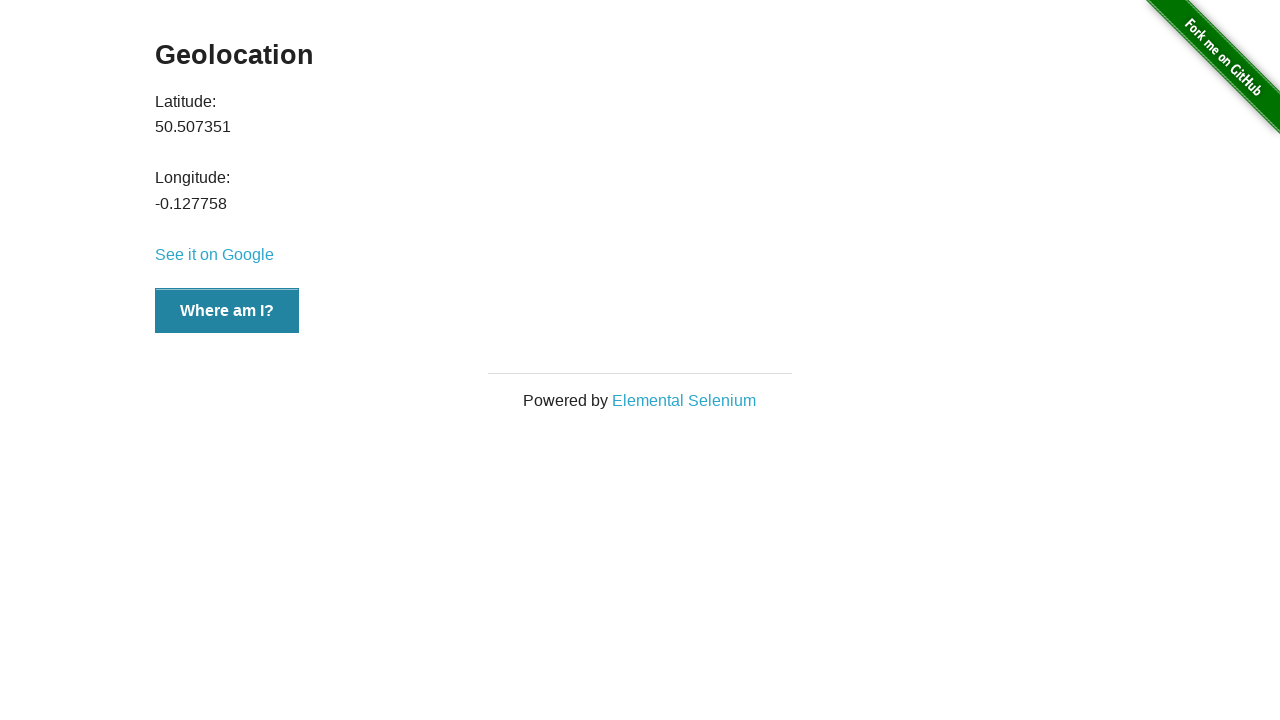

Verified longitude value is -0.127758
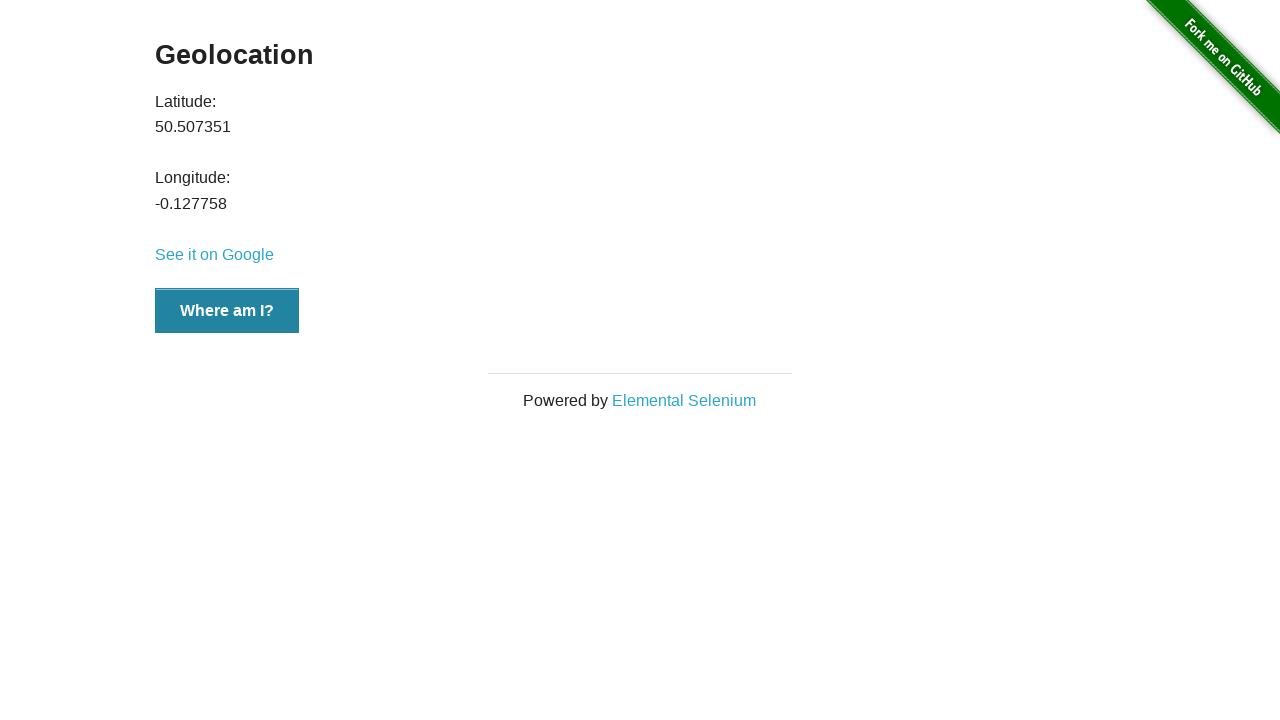

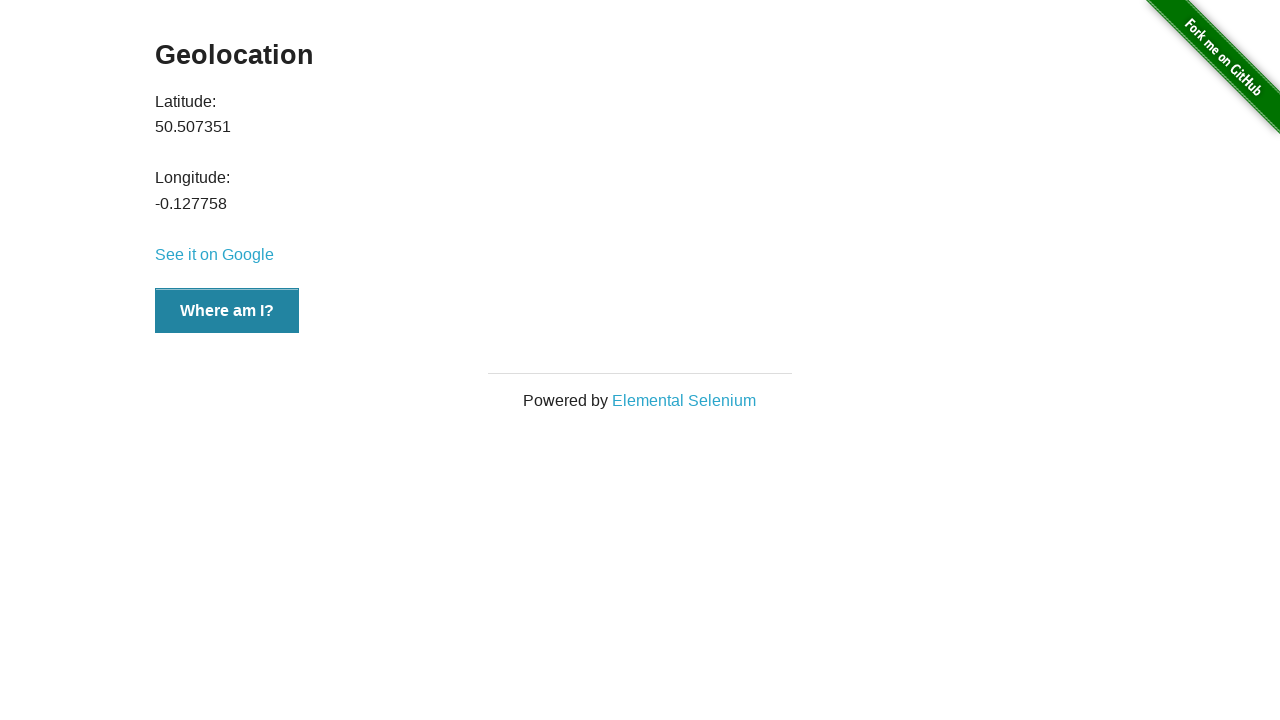